Navigates to Rahul Shetty Academy homepage and verifies the page loads by checking the title is accessible

Starting URL: http://rahulshettyacademy.com

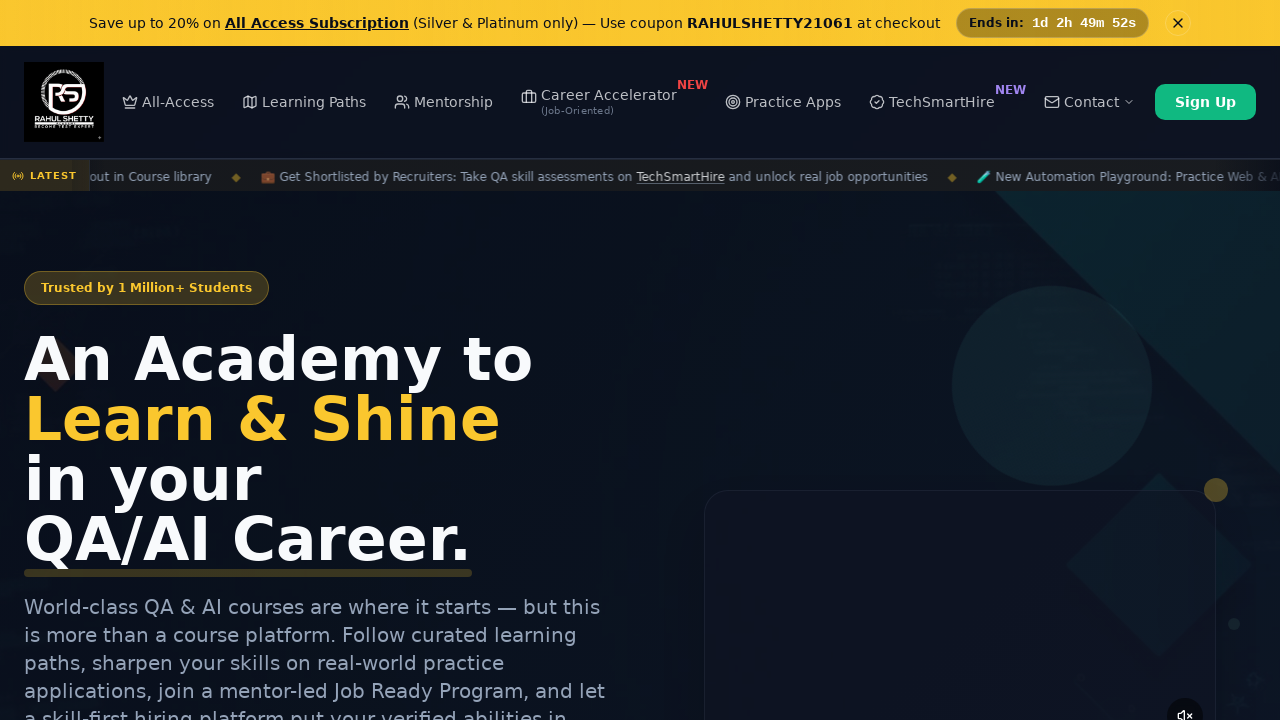

Waited for page to reach domcontentloaded state
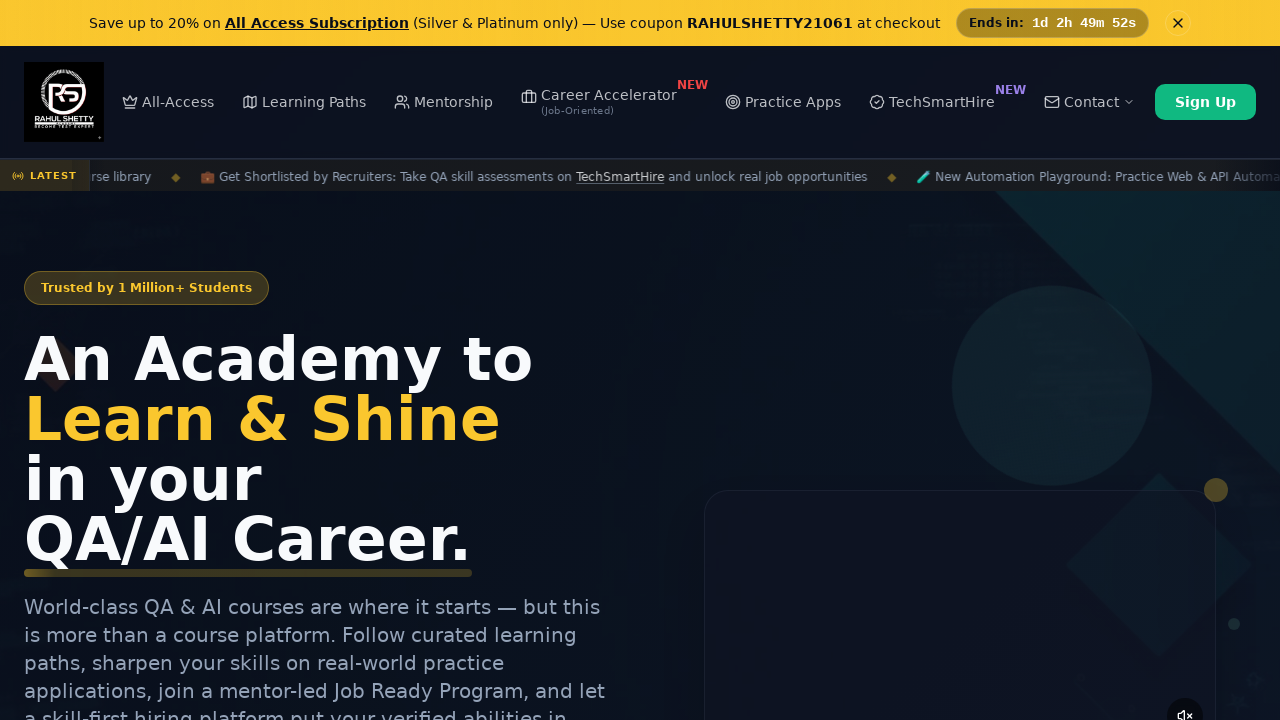

Verified page title is present and non-empty
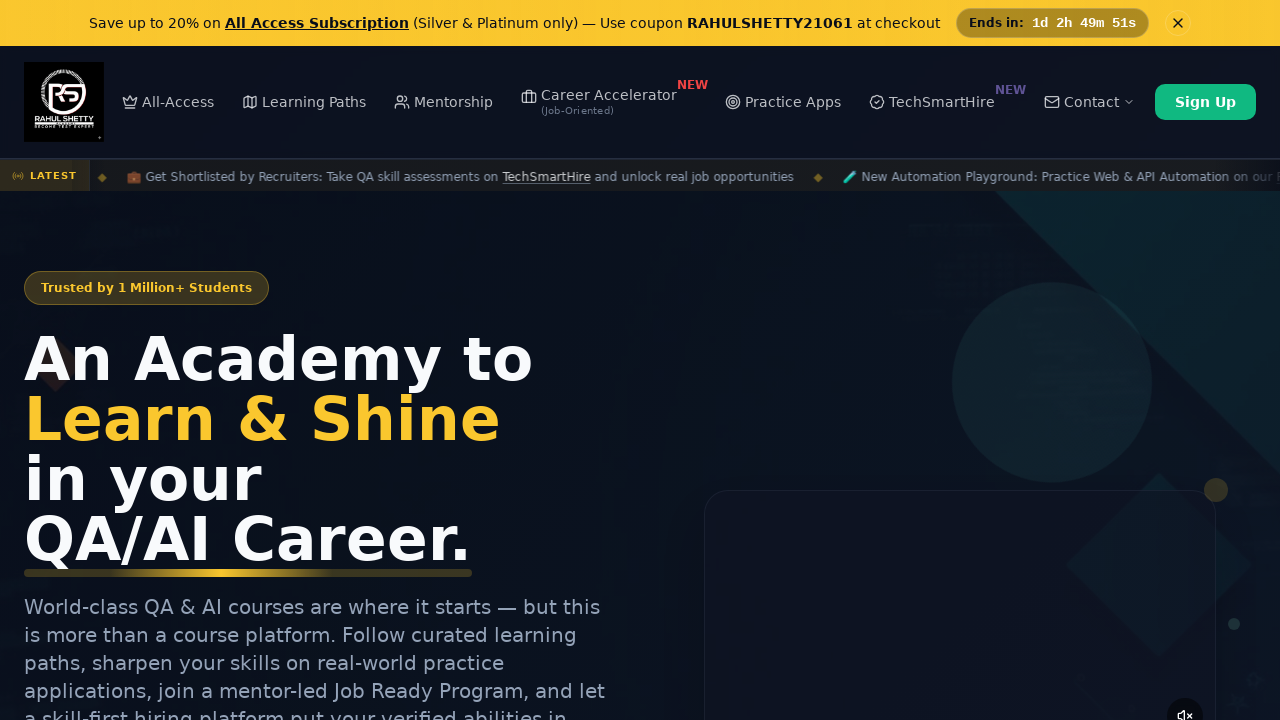

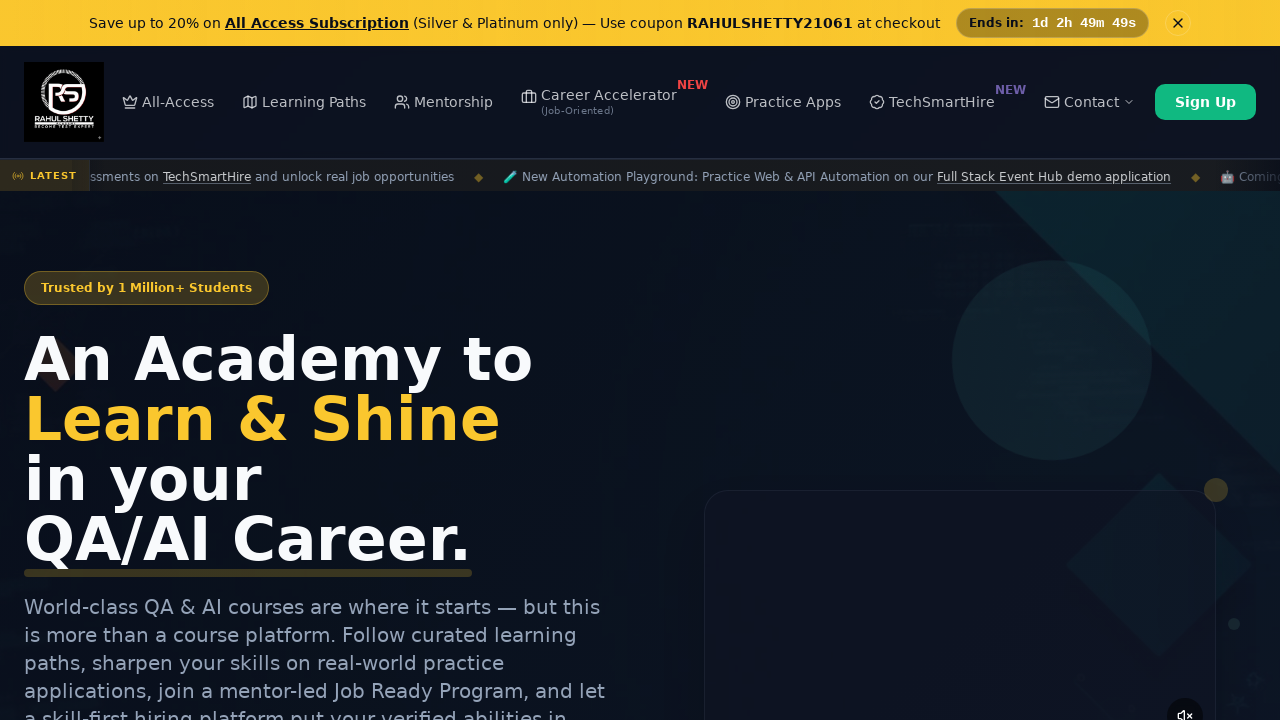